Tests window and tab management functionality by opening new tabs, switching between them, and closing multiple windows

Starting URL: https://www.leafground.com/window.xhtml

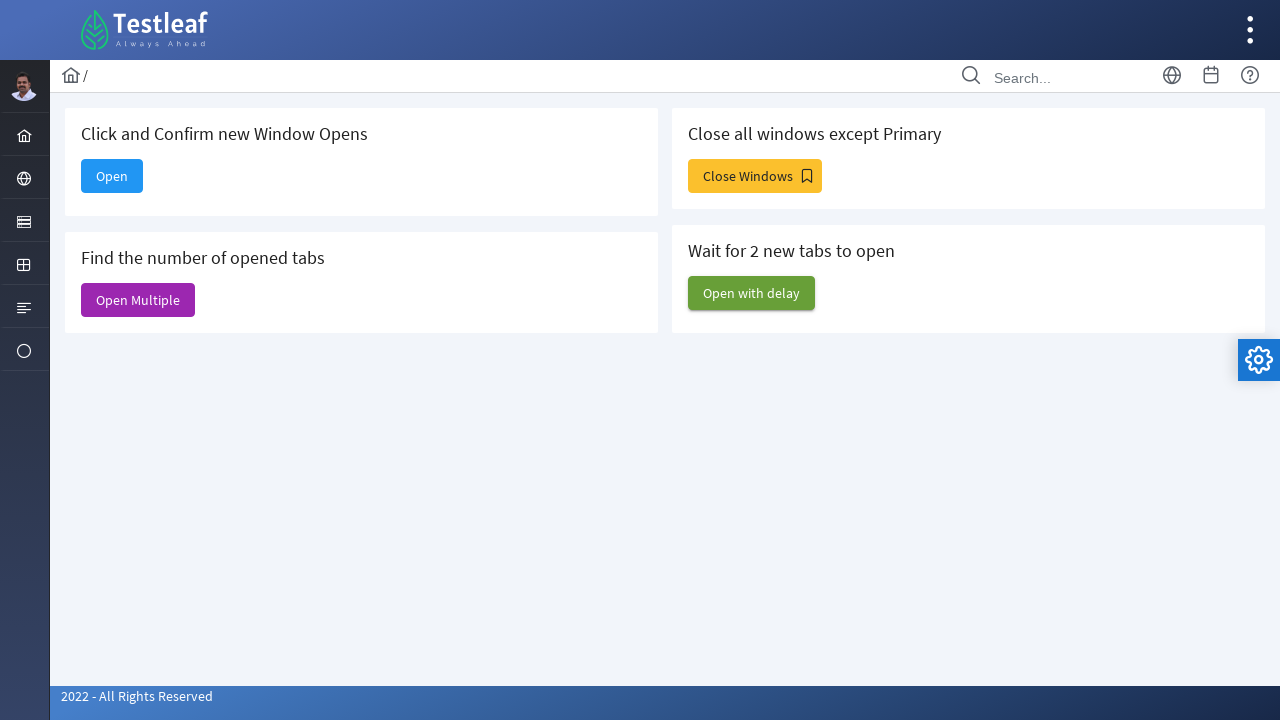

Clicked button to open new tab at (112, 176) on #j_idt88\:new
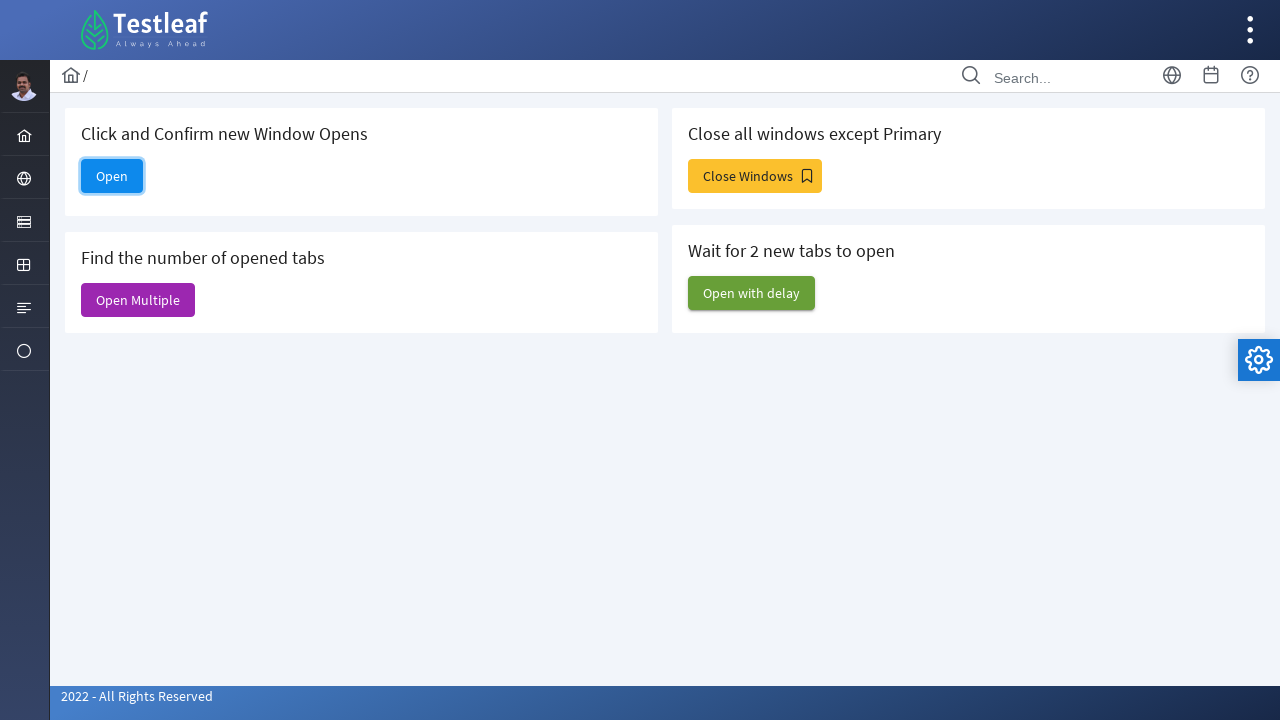

Closed newly opened tab
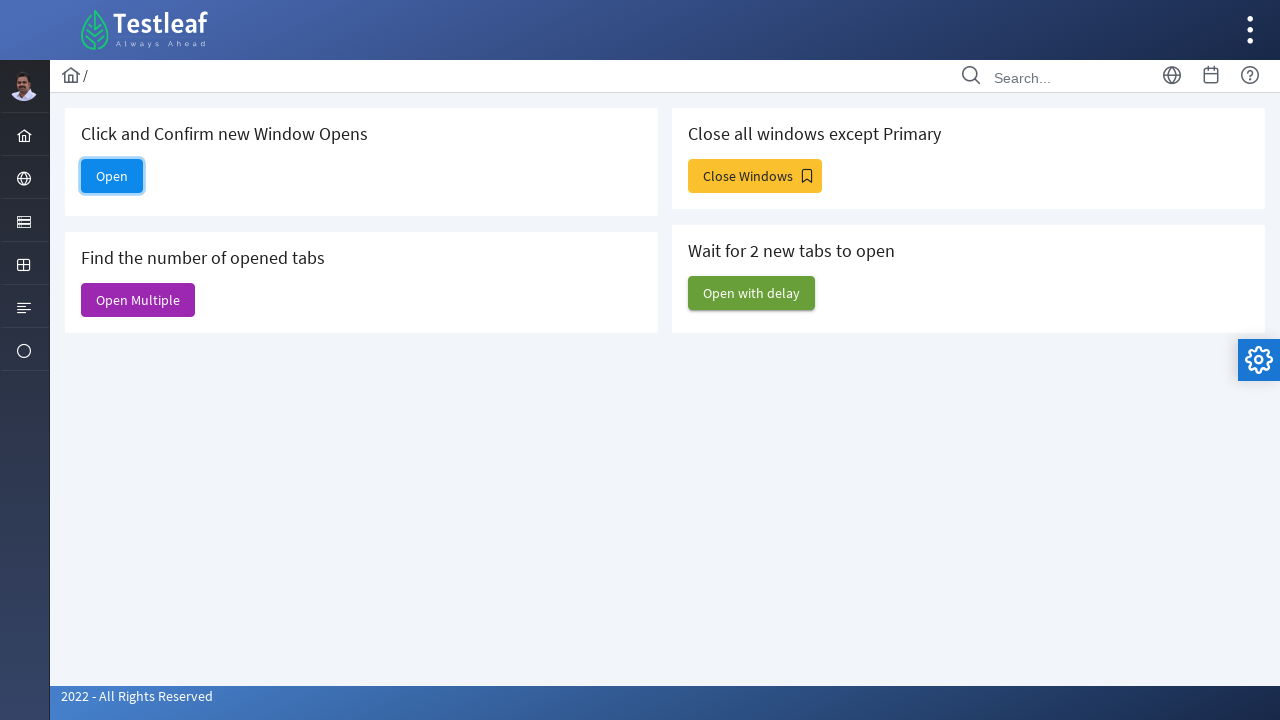

Clicked button to open multiple tabs at (138, 300) on #j_idt88\:j_idt91
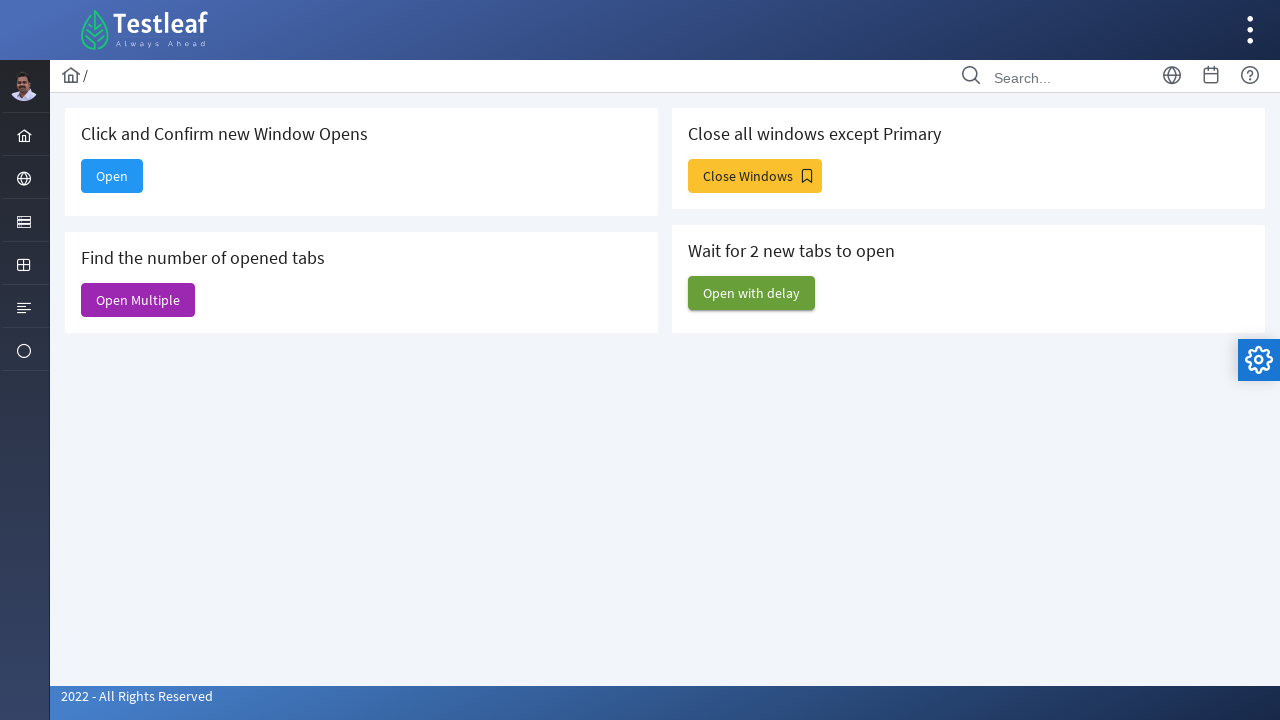

Closed all newly opened tabs
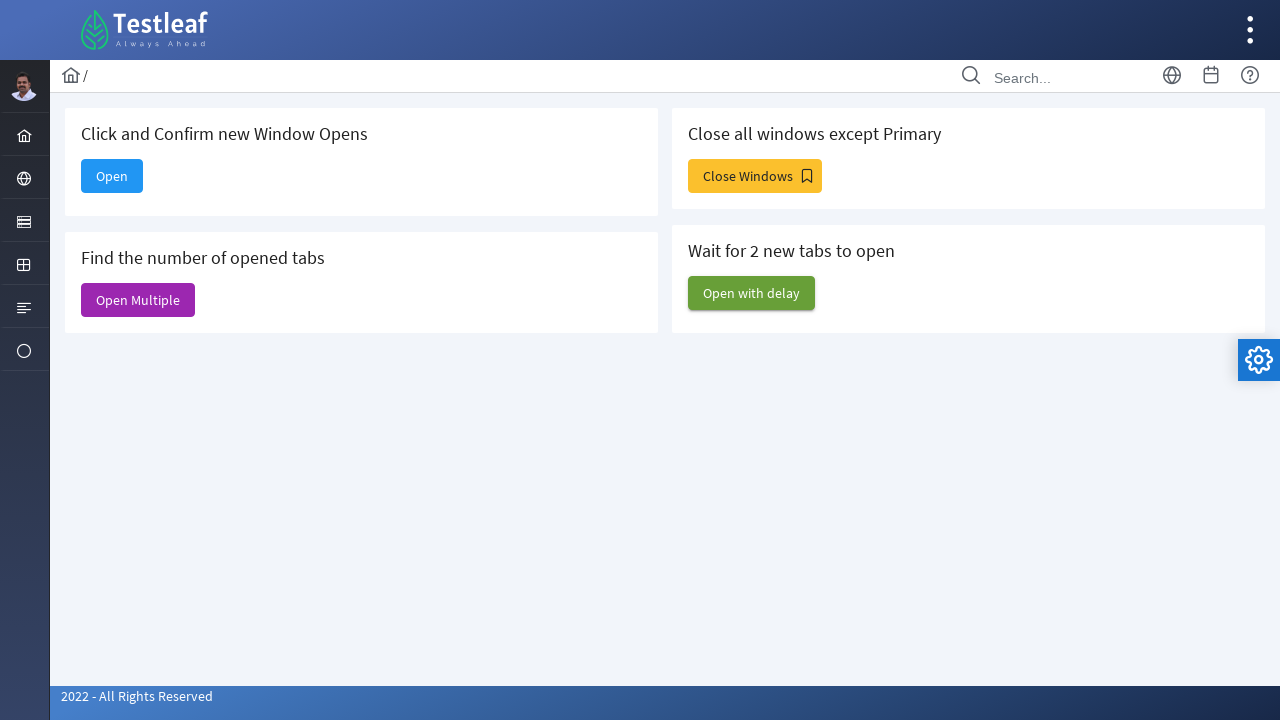

Clicked button to test close window functionality at (755, 176) on #j_idt88\:j_idt93
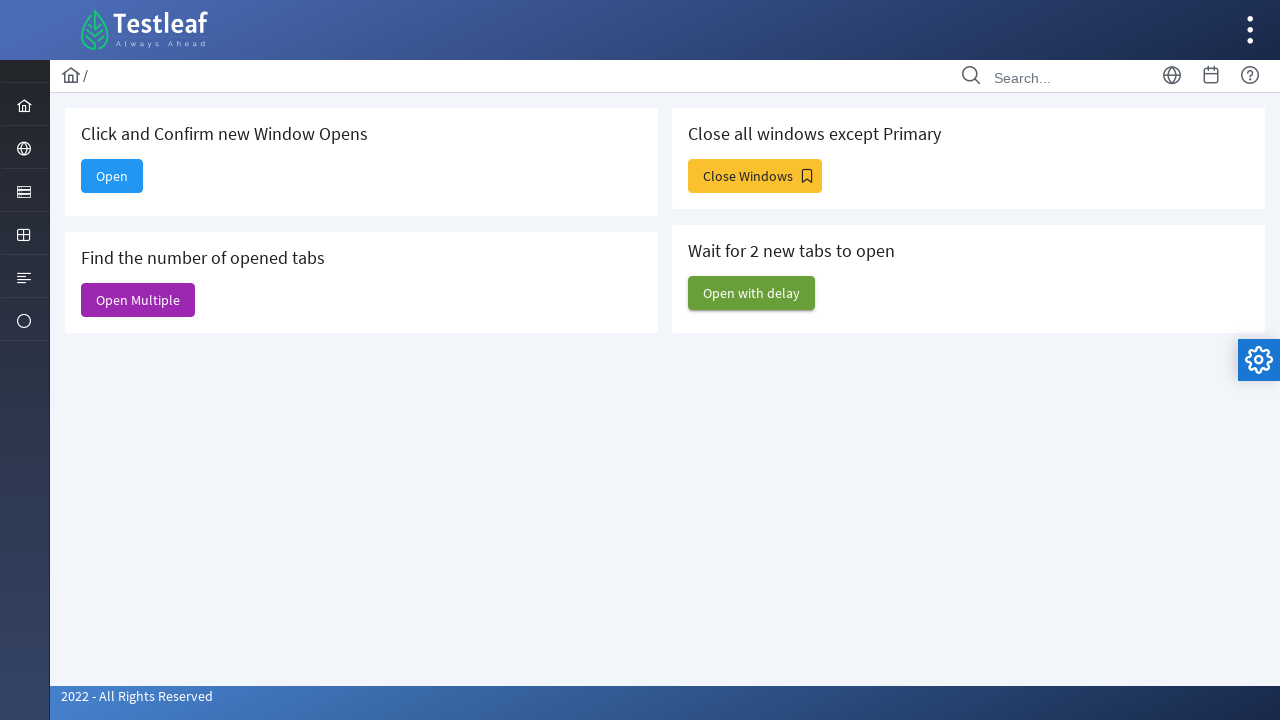

Closed all newly opened windows except original
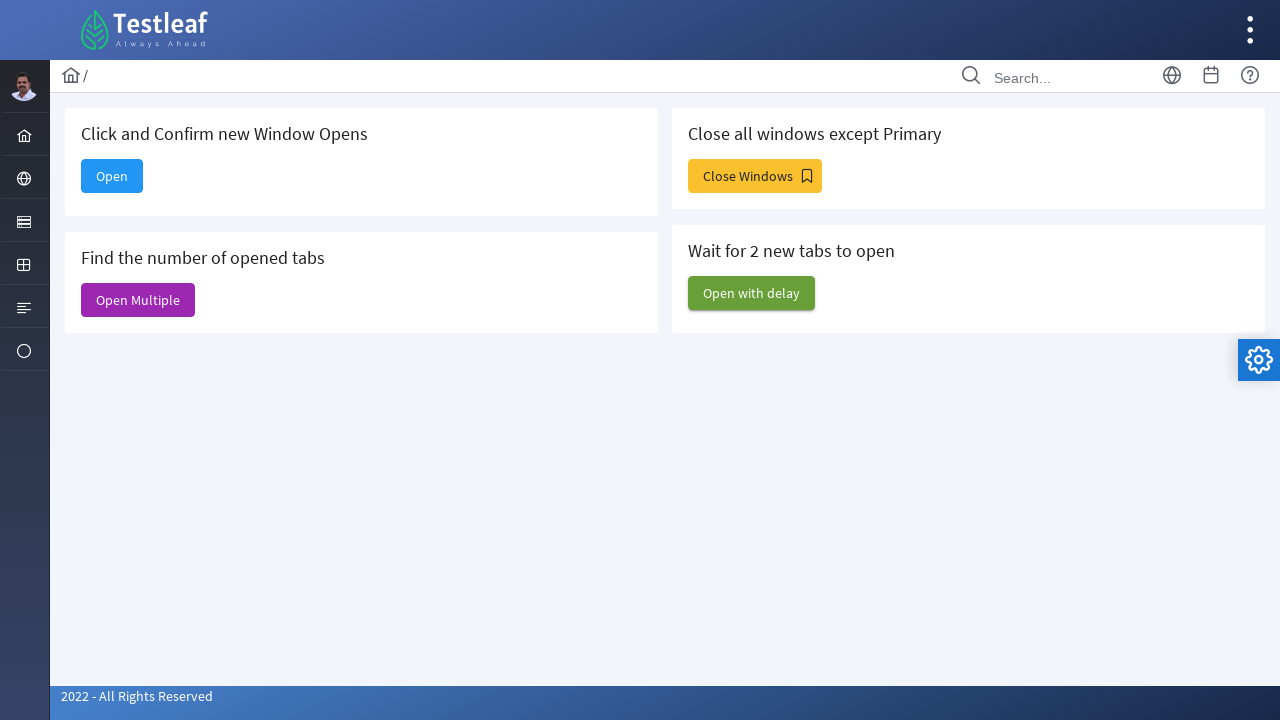

Clicked button to test delayed tab opening at (752, 293) on #j_idt88\:j_idt95
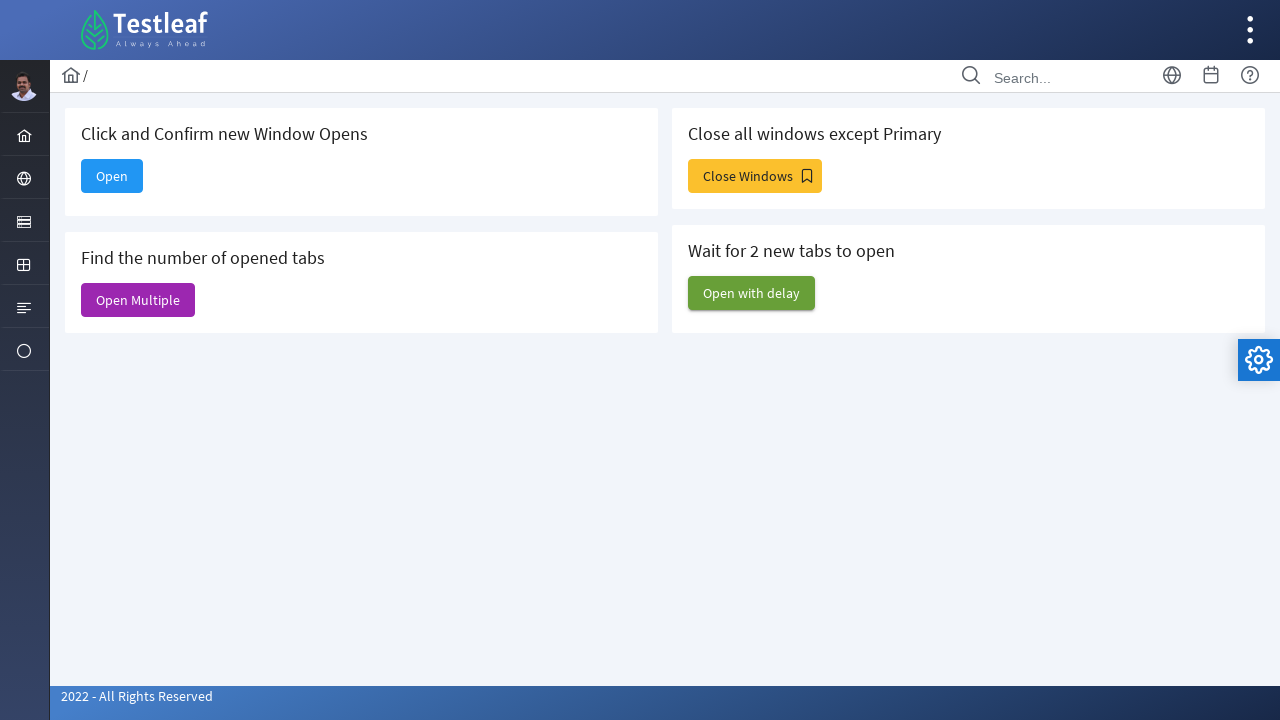

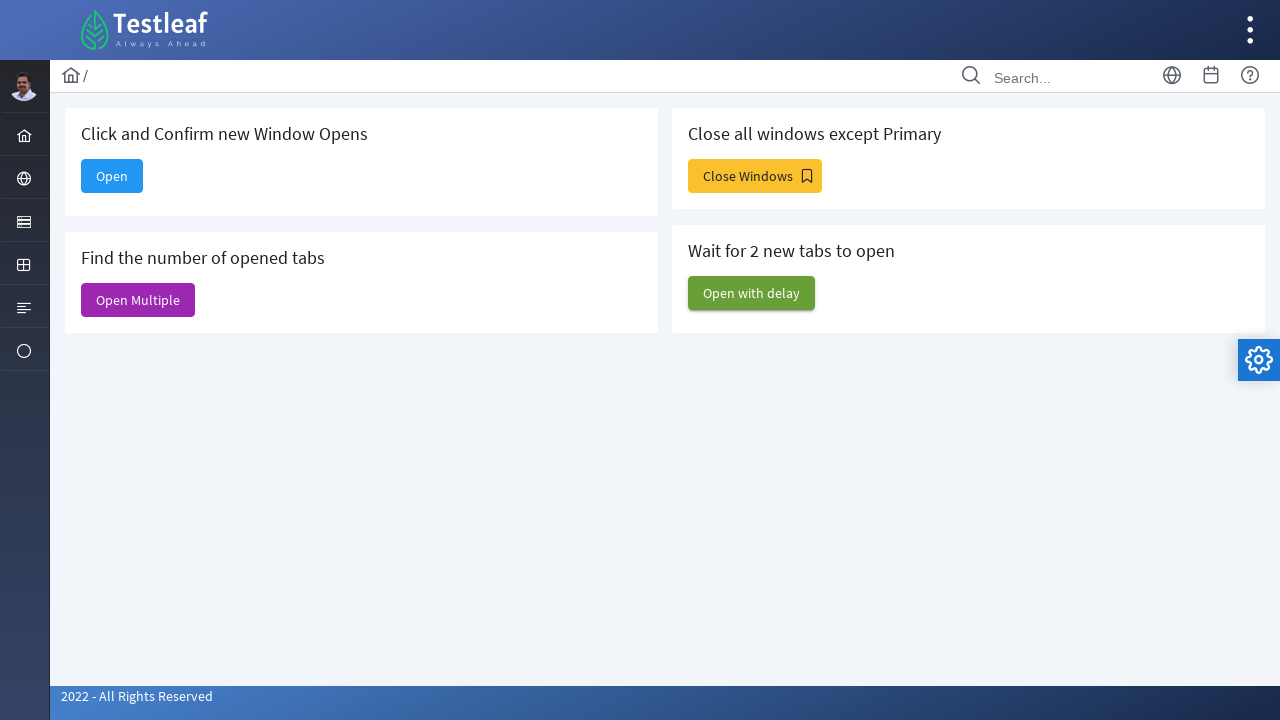